Navigates to the Gadgets360 phone finder page and scrolls down the page to view more content

Starting URL: https://www.gadgets360.com/mobiles/phone-finder#pfrom=home

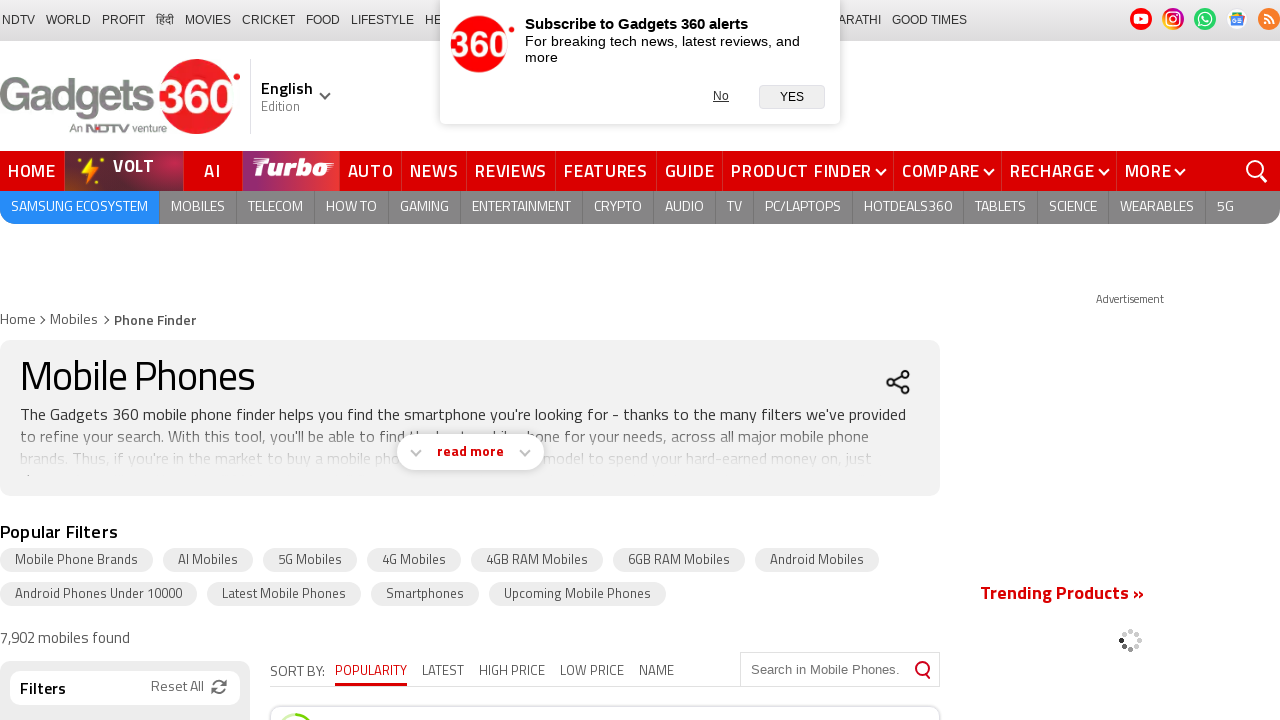

Navigated to Gadgets360 phone finder page
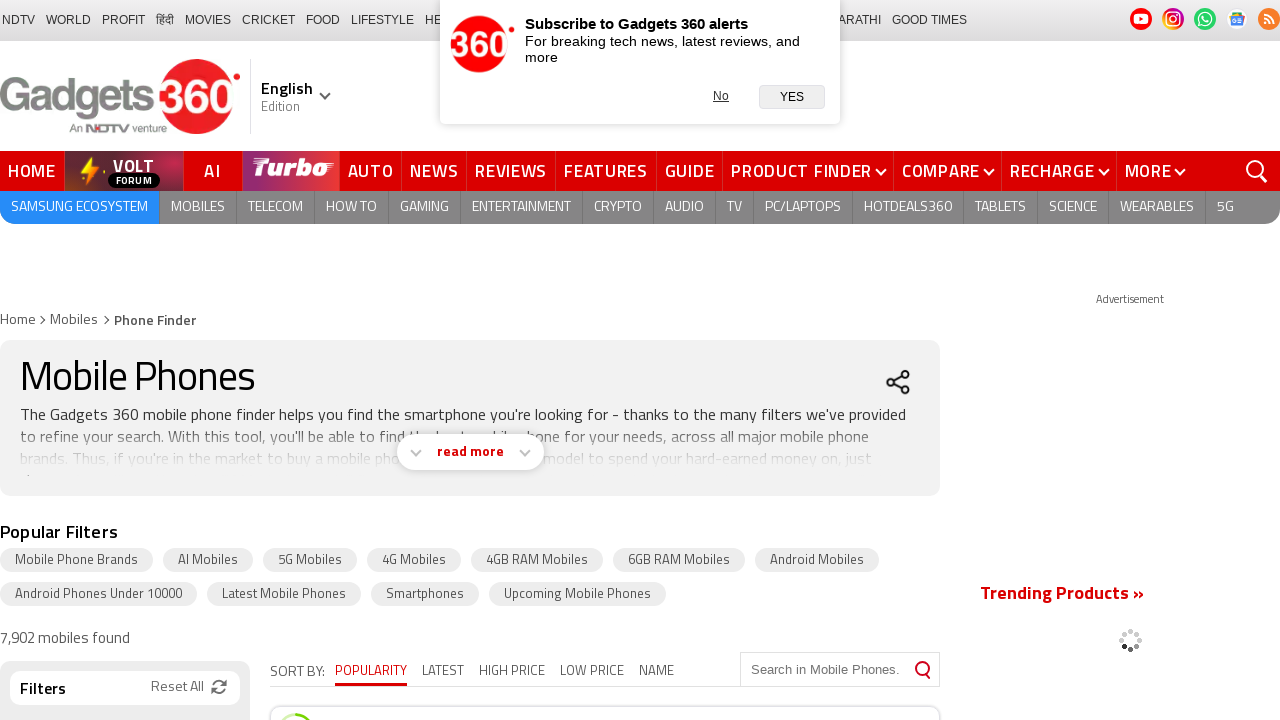

Scrolled down the page by 2000 pixels
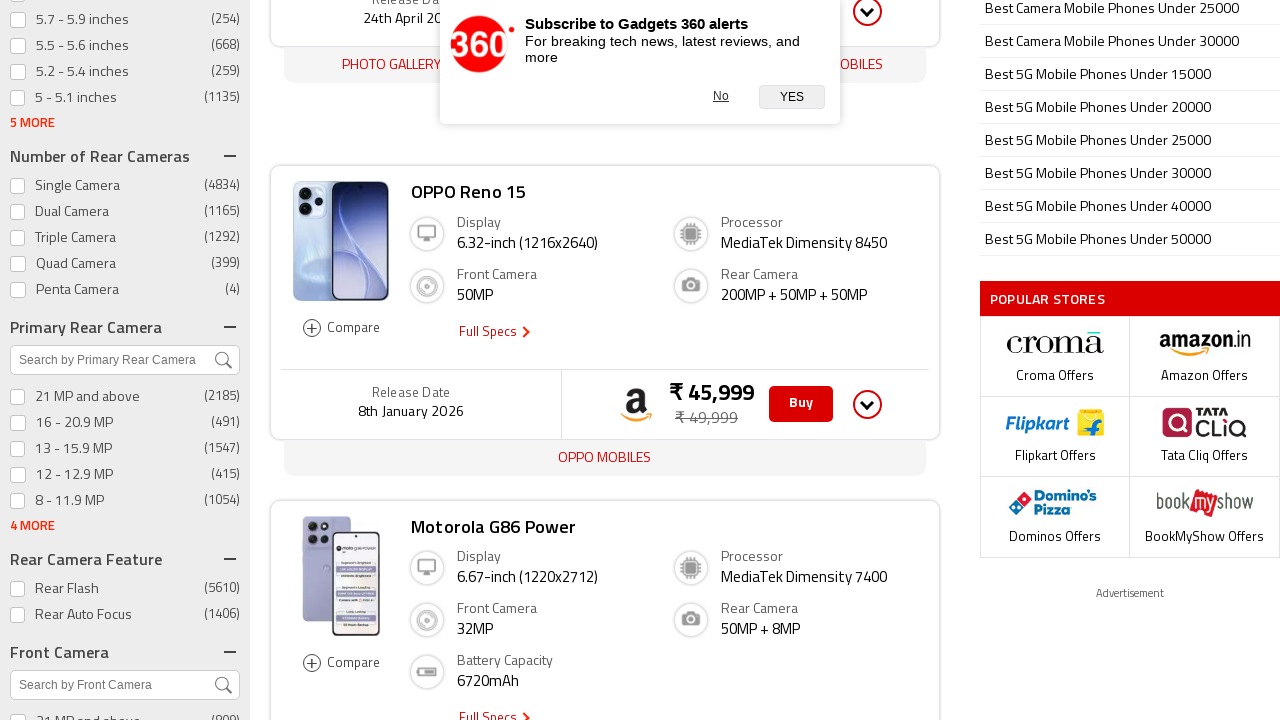

Waited 1 second for lazy-loaded content to appear
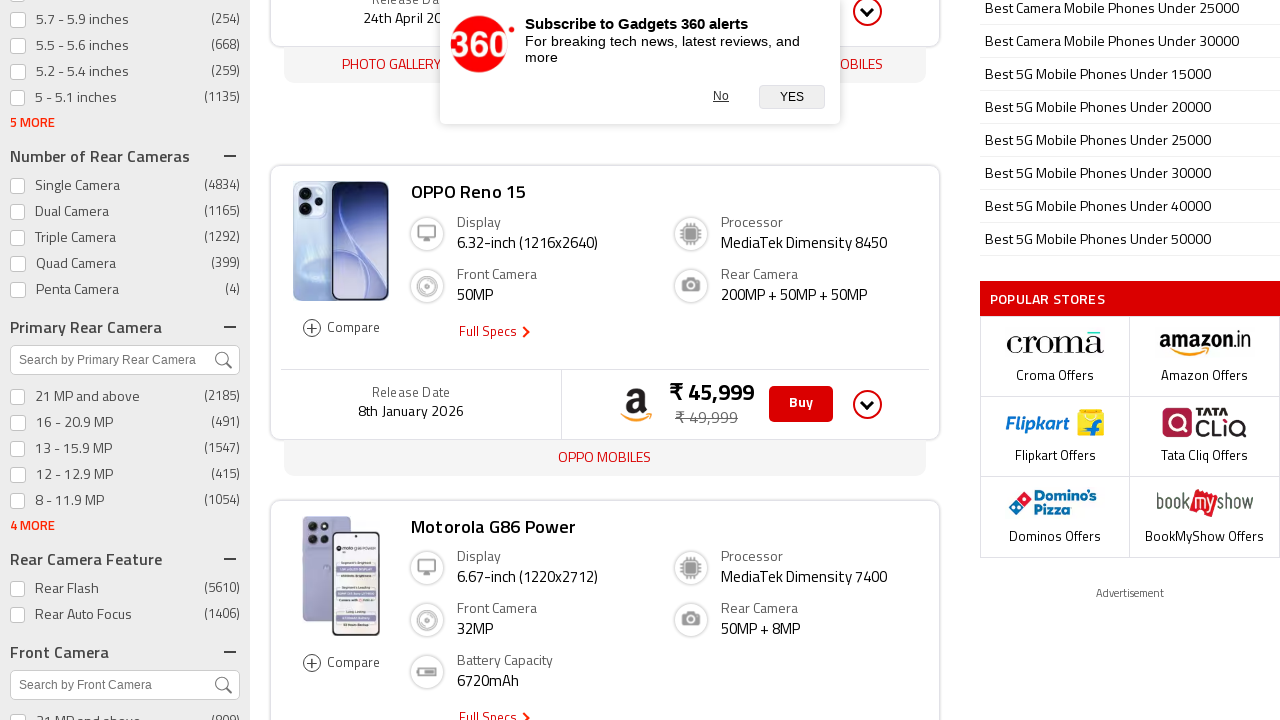

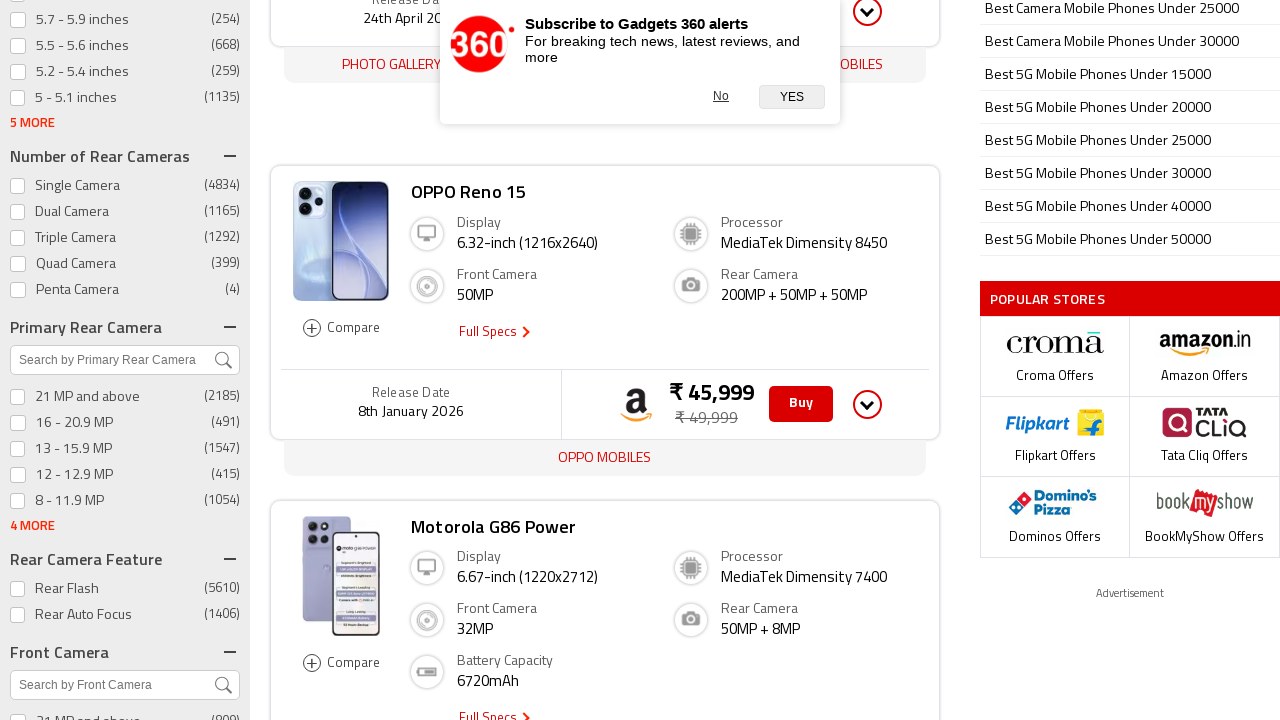